Tests that the quantity field becomes enabled after entering a valid product code.

Starting URL: https://splendorous-starlight-c2b50a.netlify.app/

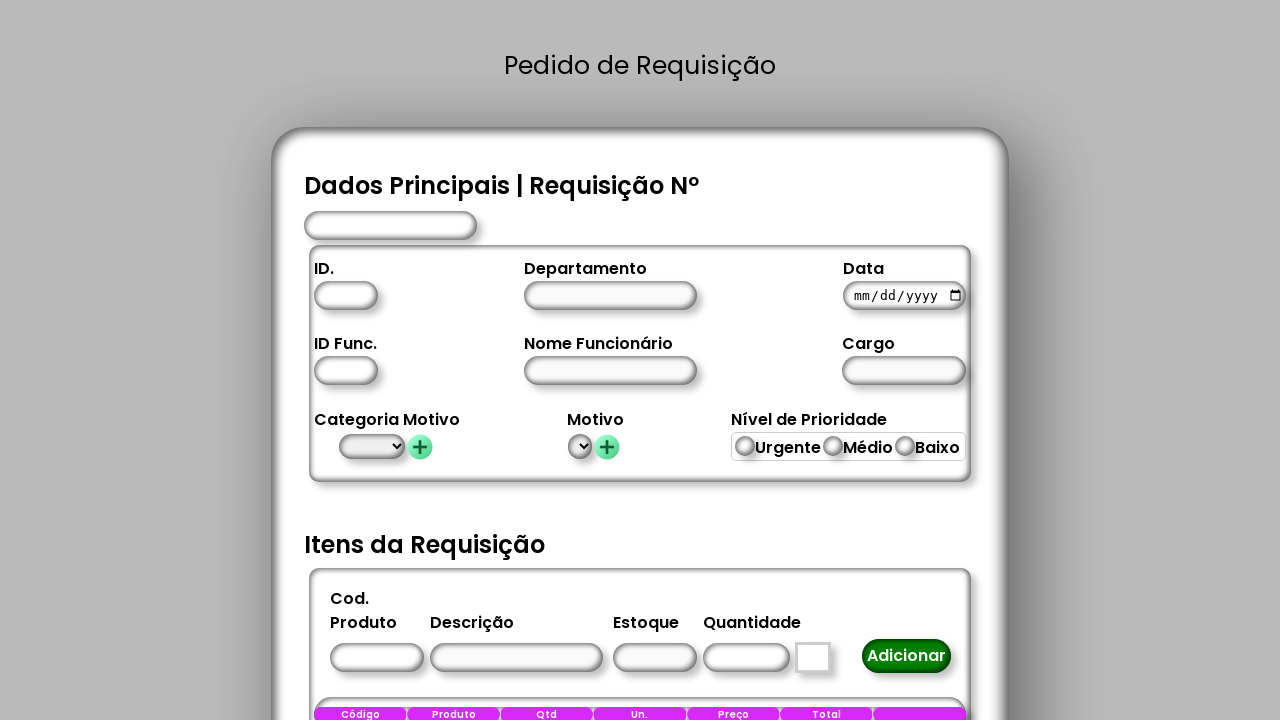

Clicked on product code field at (376, 658) on #CodigoProduto
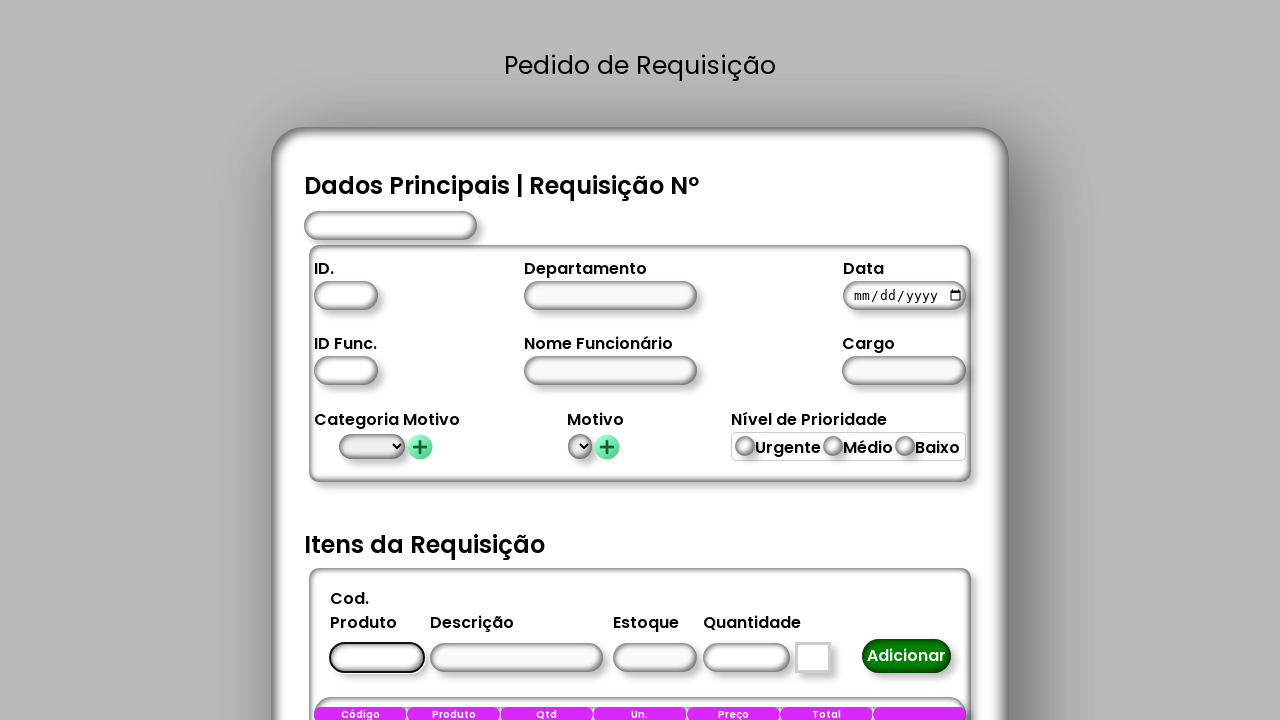

Filled product code field with '1' on #CodigoProduto
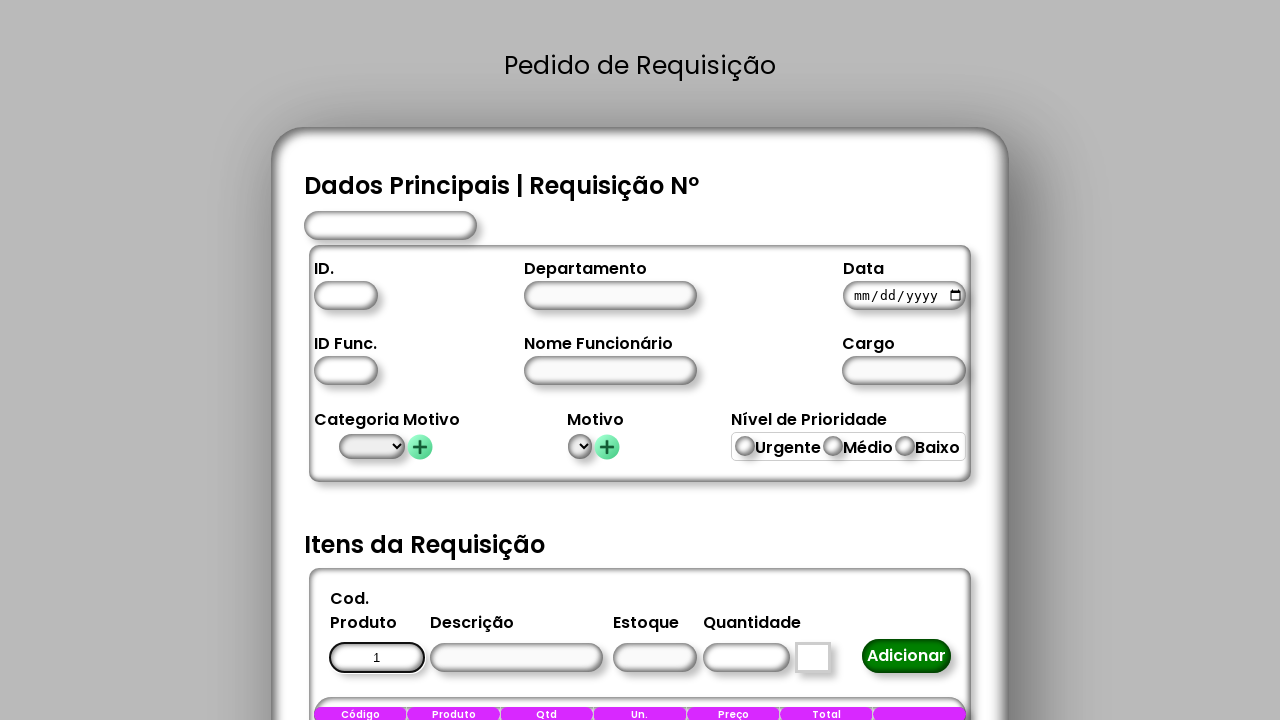

Filled quantity field with '10' after entering valid product code on #Quantidade
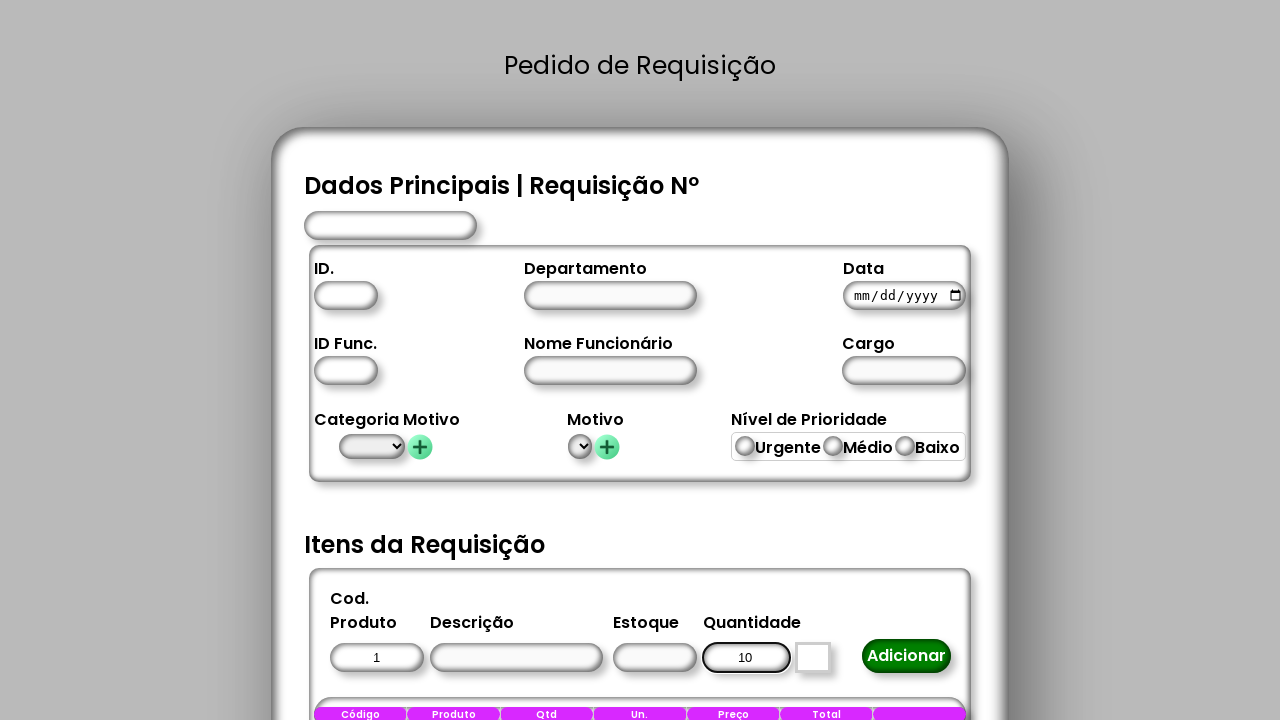

Verified quantity field is present and enabled
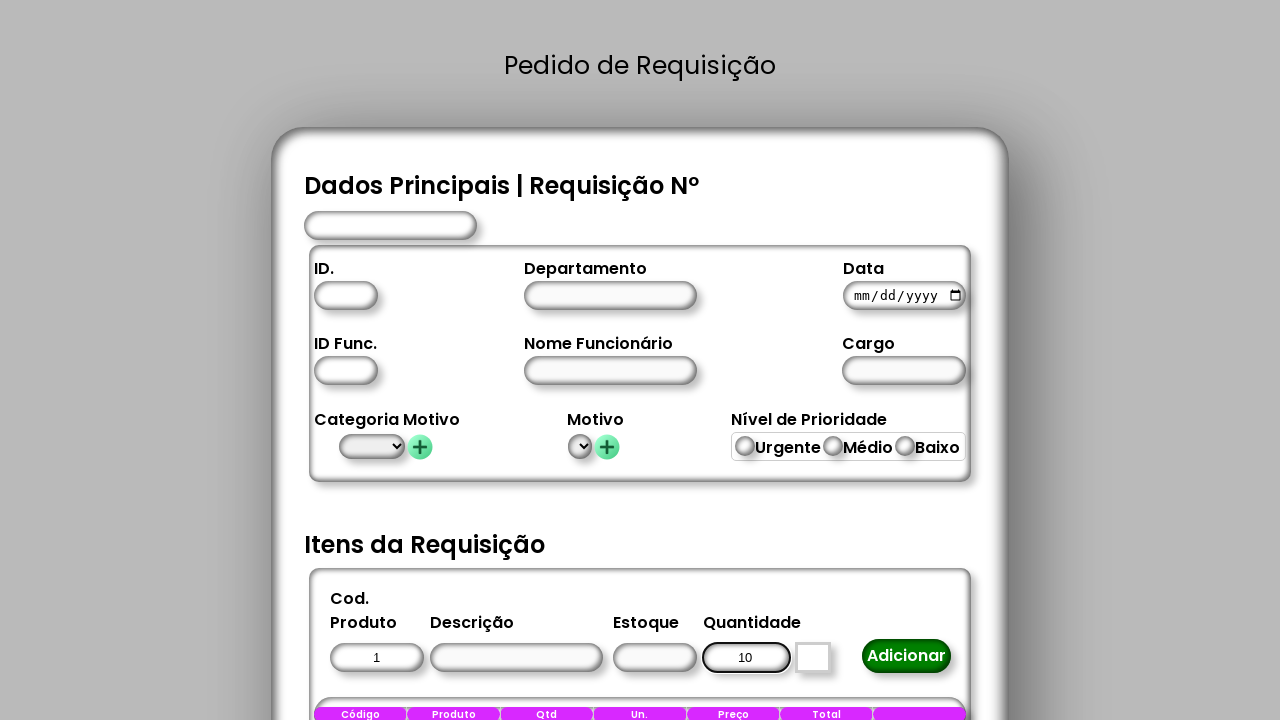

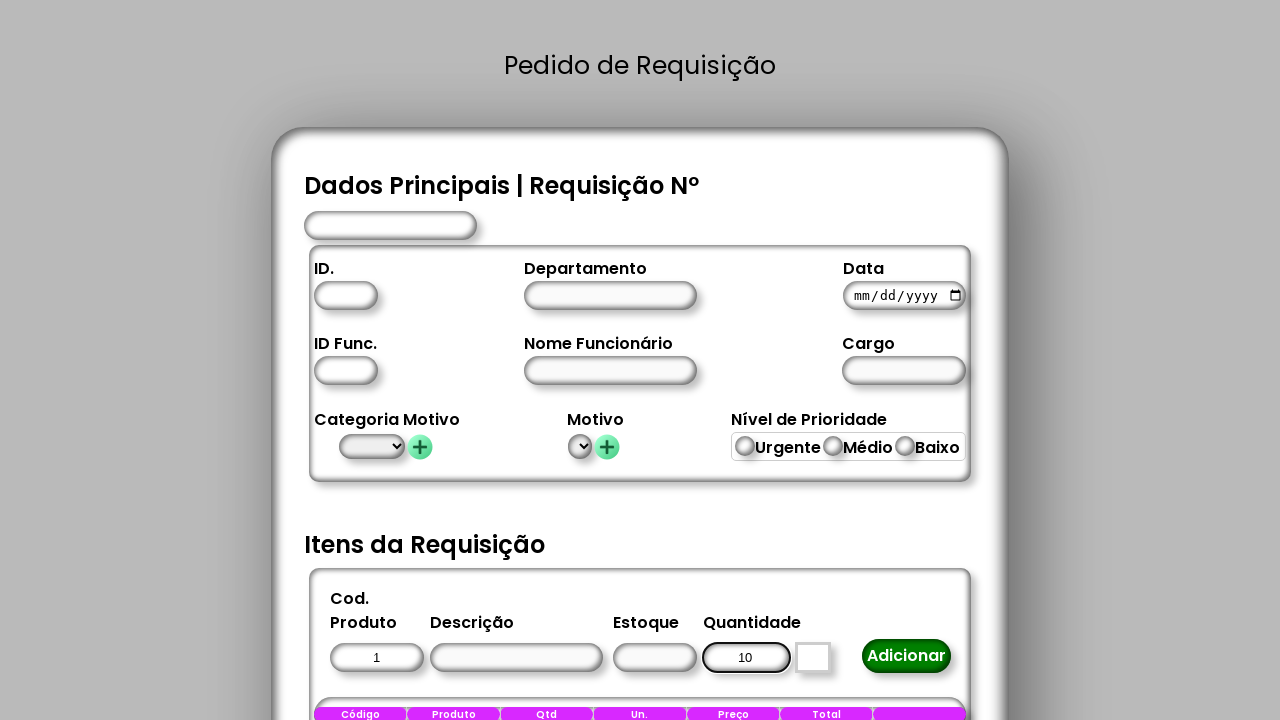